Tests that clicking on an FAQ accordion question reveals the correct answer text for that FAQ item.

Starting URL: https://qa-scooter.praktikum-services.ru/

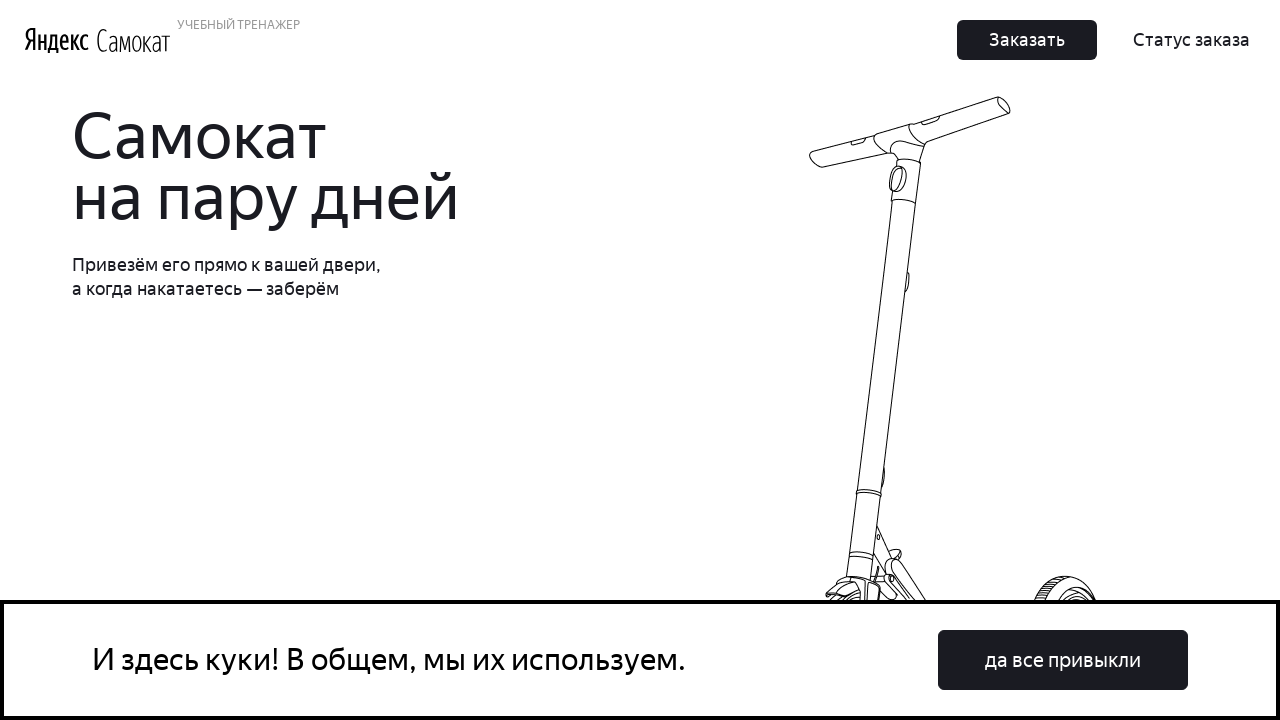

Scrolled to FAQ accordion button #2
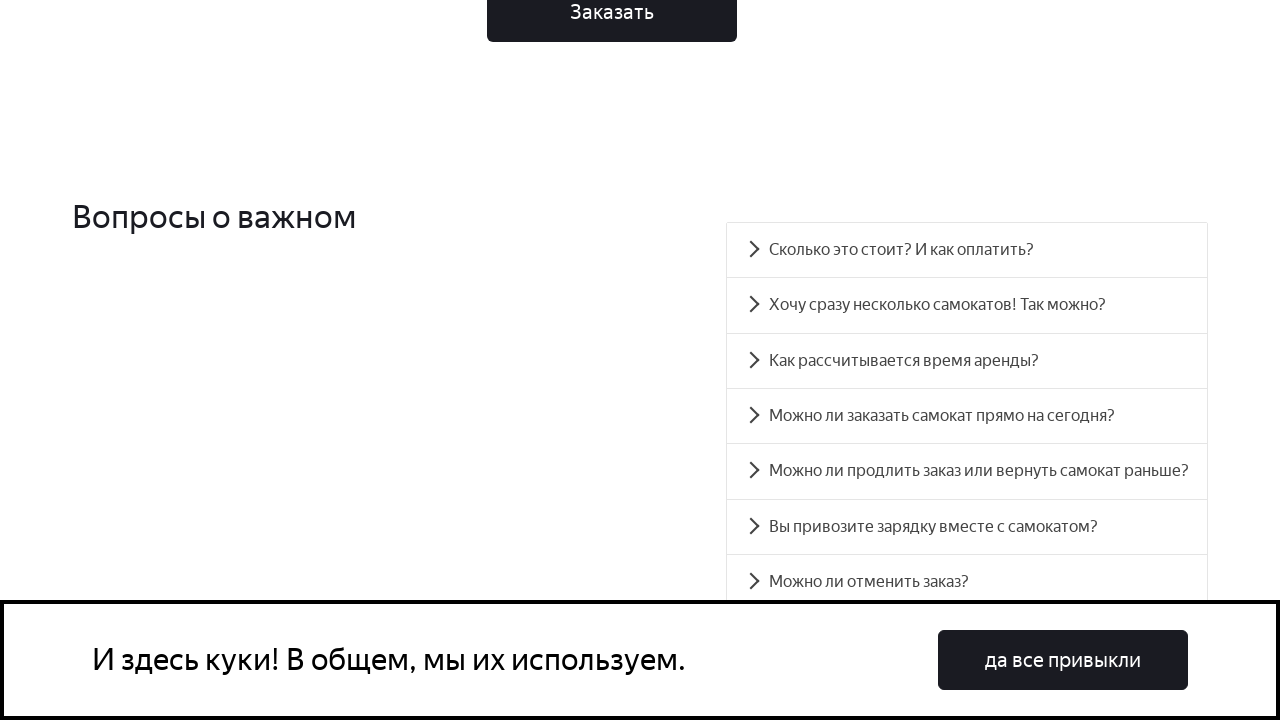

Clicked on FAQ accordion question #2 to expand at (967, 361) on #accordion__heading-2
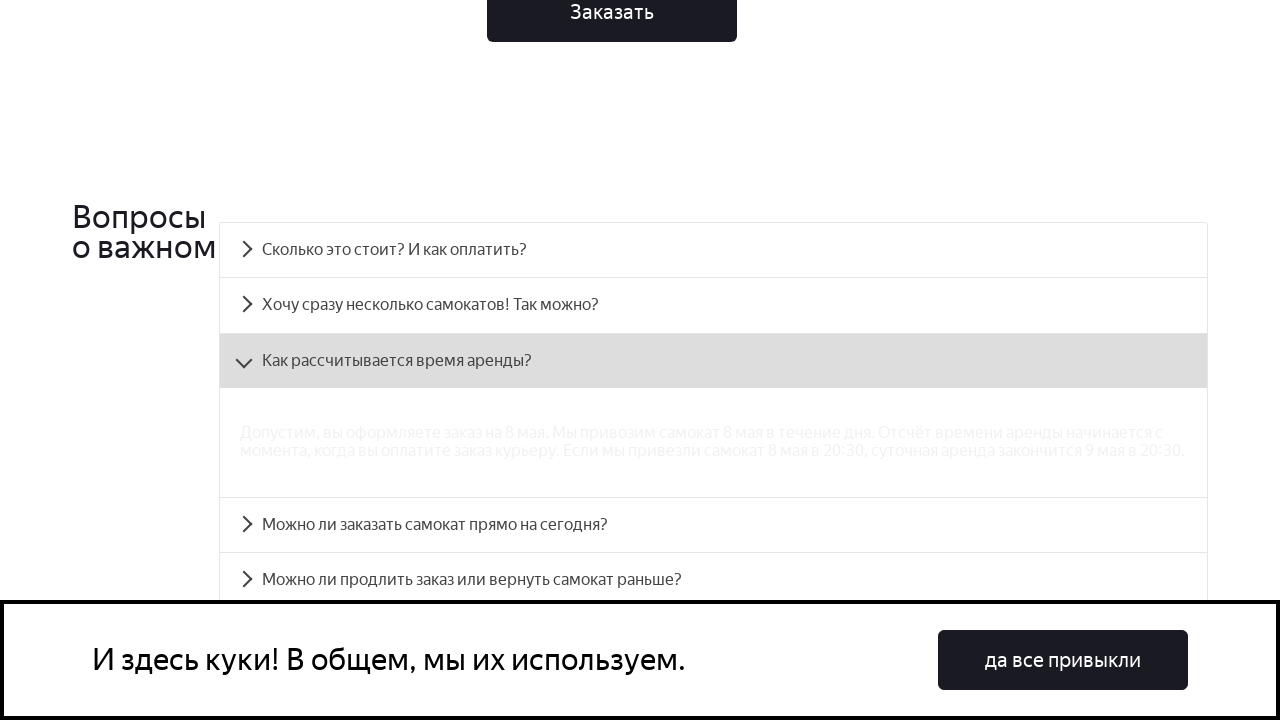

Answer panel #2 became visible
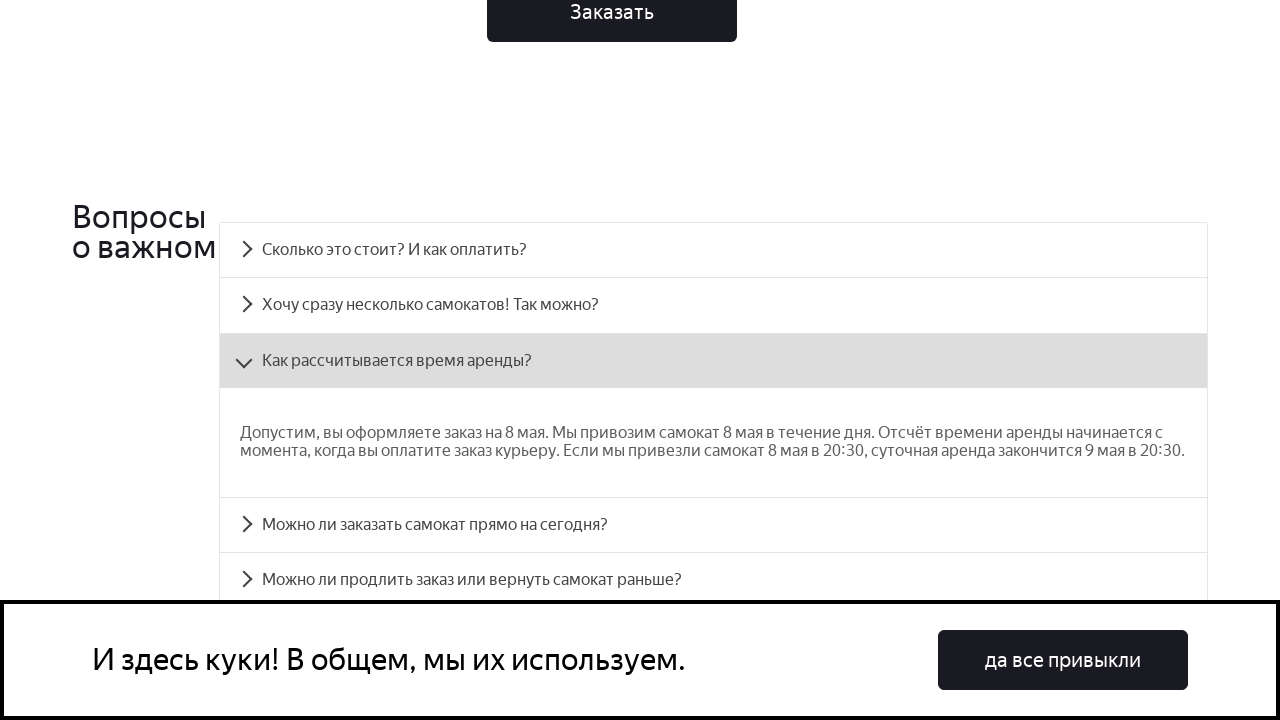

Retrieved answer text from panel #2
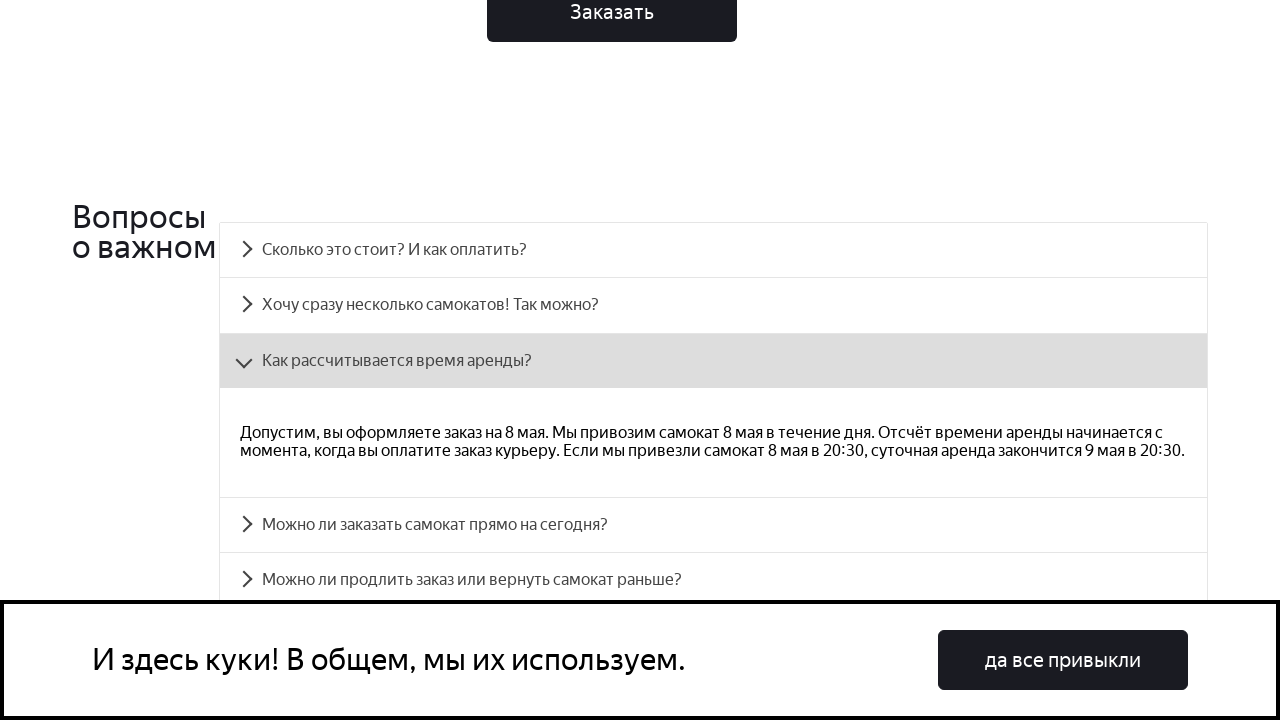

Verified that answer text matches expected content
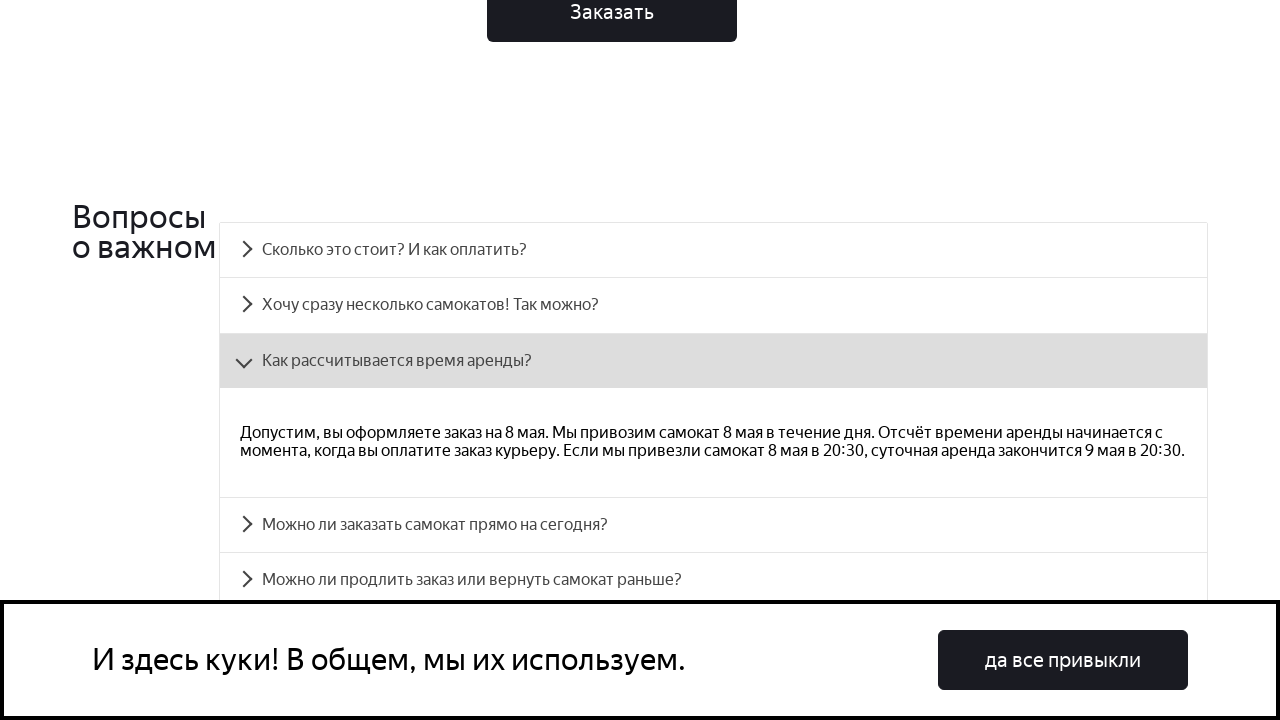

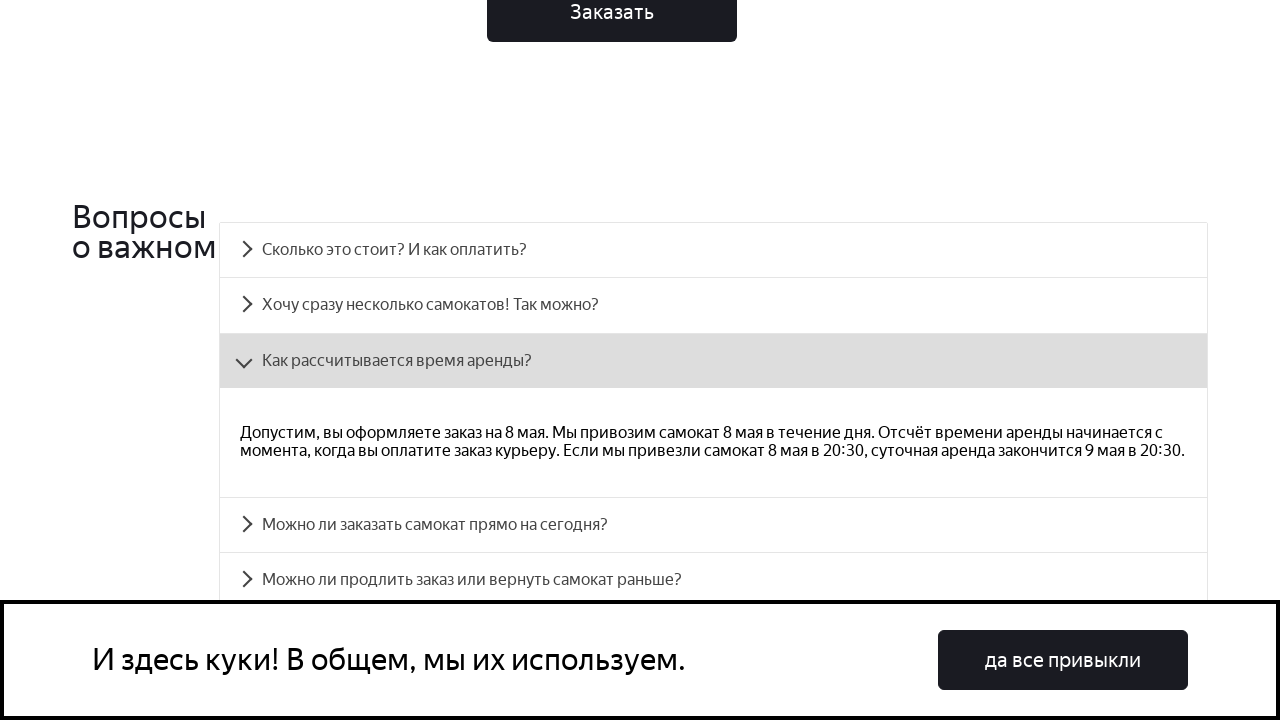